Verifies that the page title contains the expected text "Pagina de pruebas"

Starting URL: https://tests-html-deploy-bdxy1jdln-joscazs-projects.vercel.app/

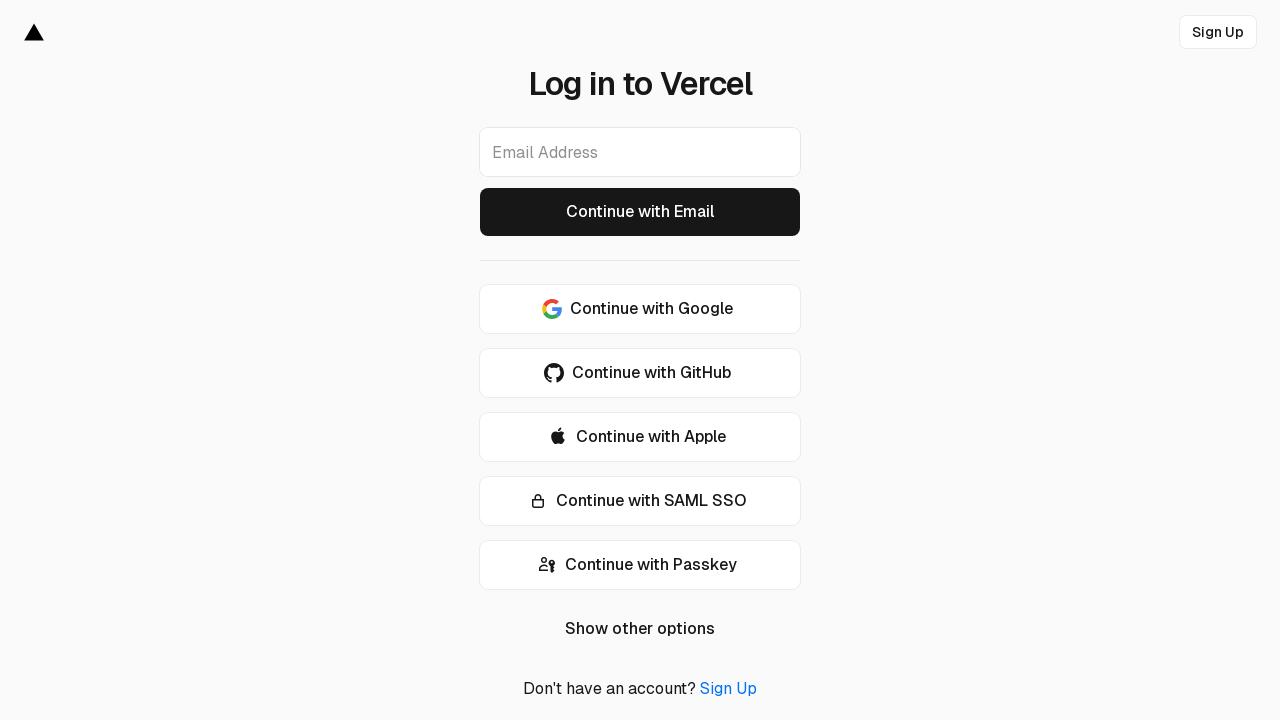

Waited 3 seconds for page to load
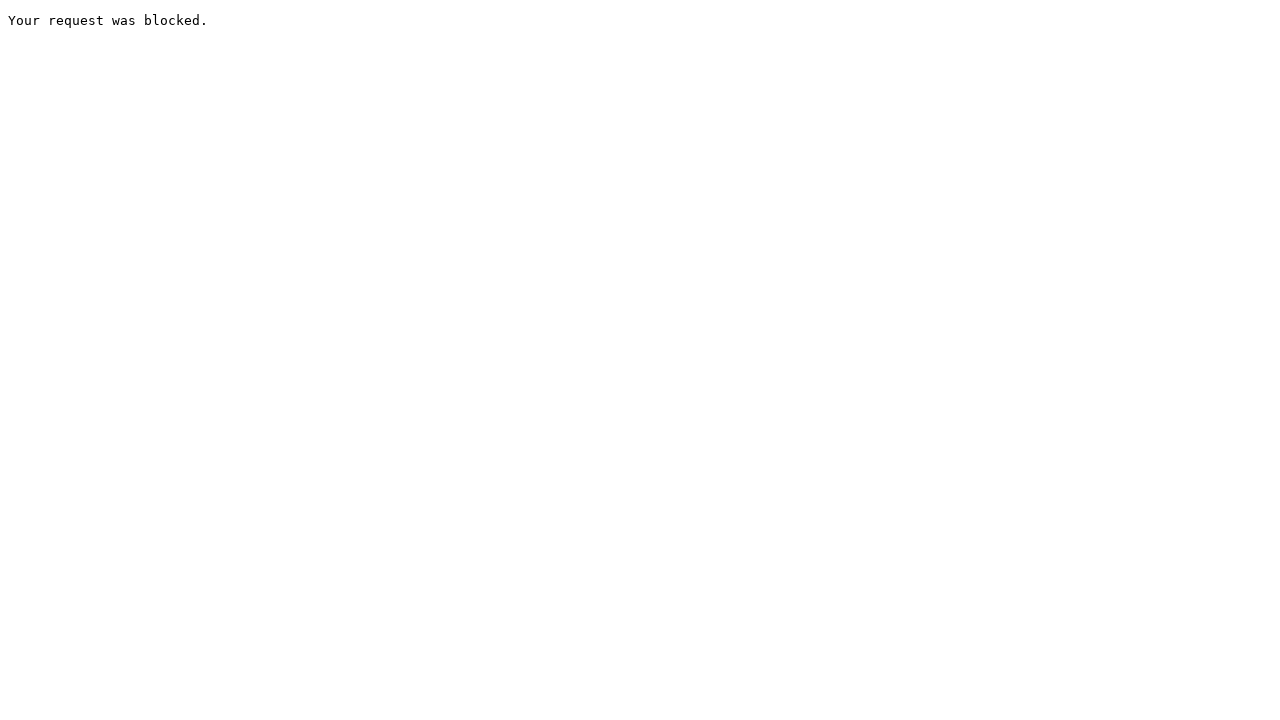

Clicked Twitter link that opens in new window
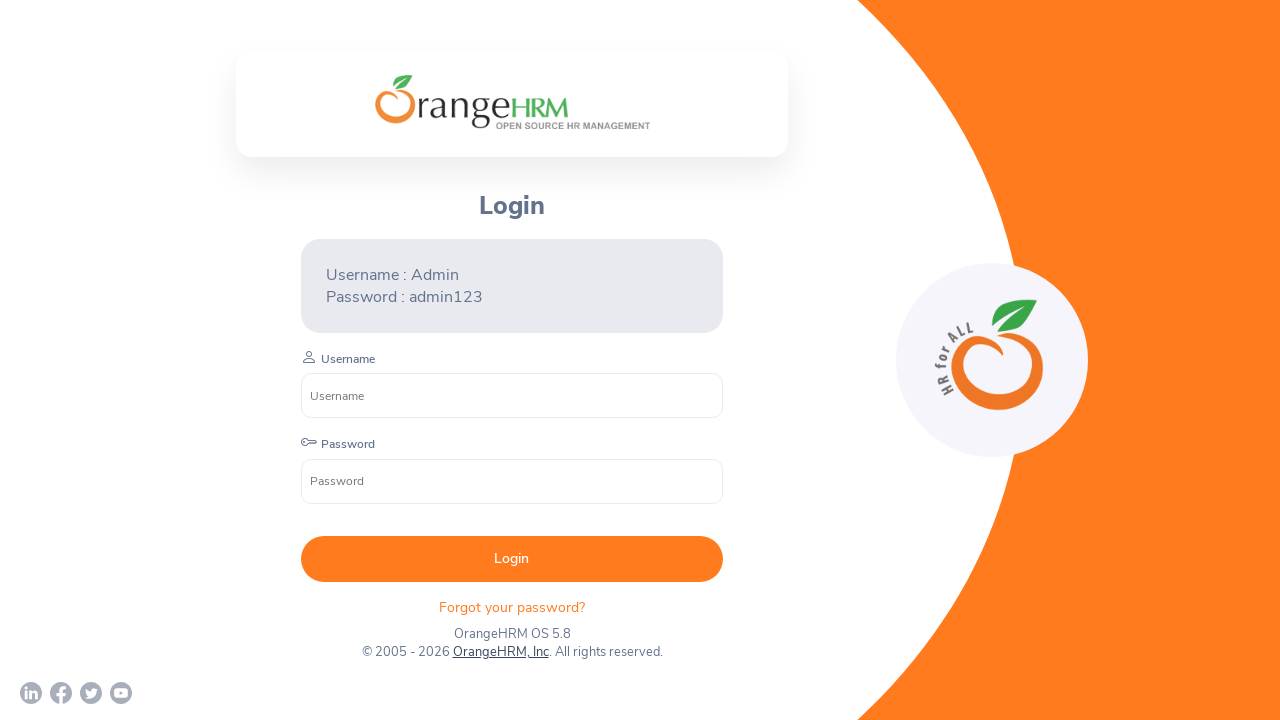

Captured new child window page object
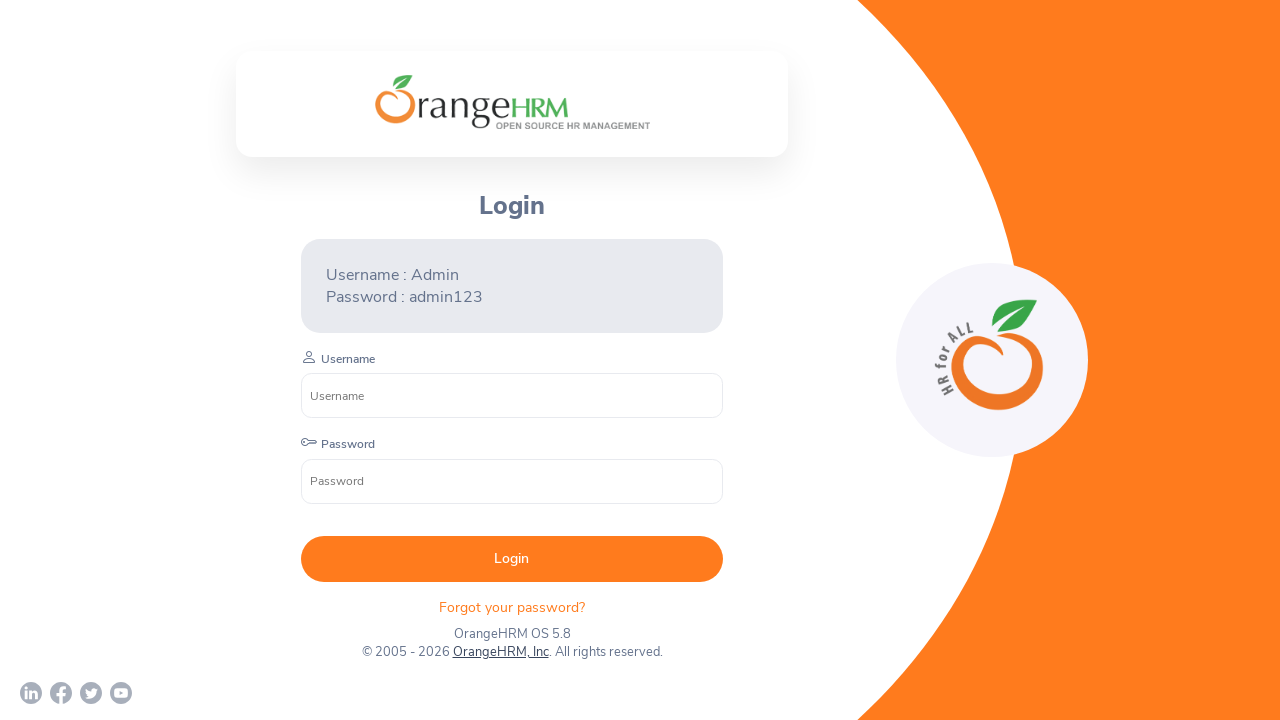

Child window page loaded completely
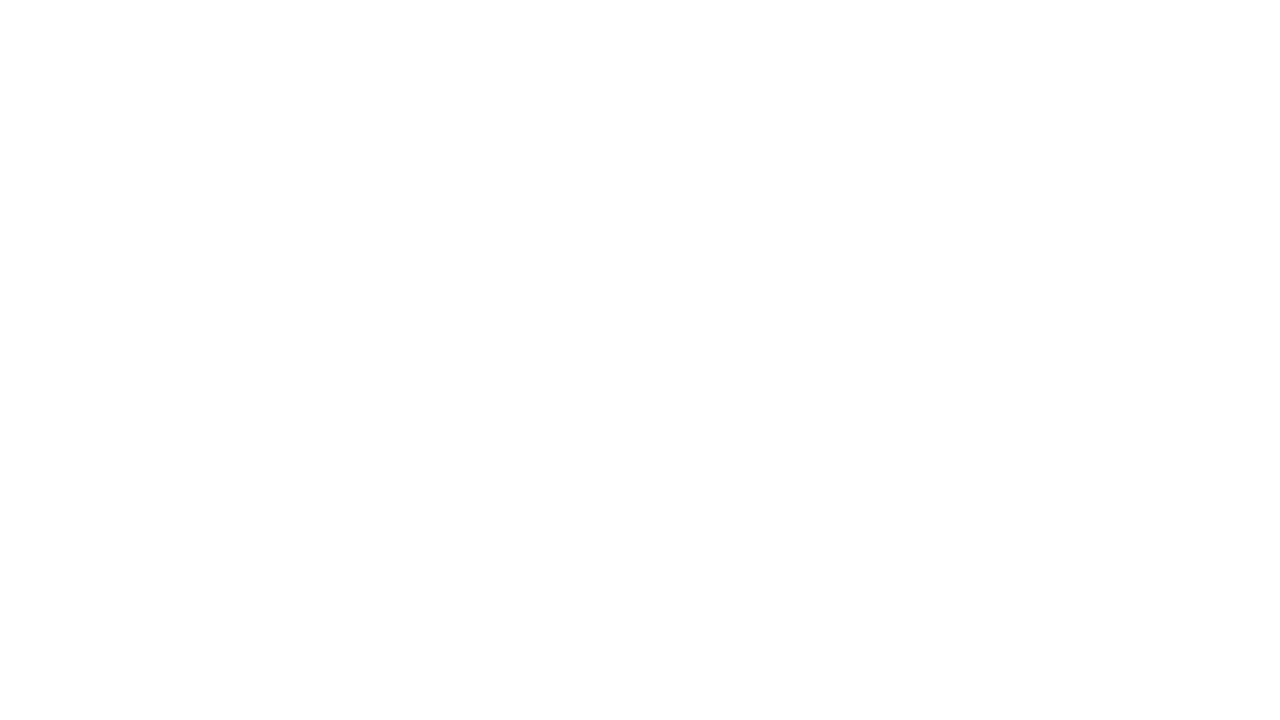

Verified child window URL: chrome-error://chromewebdata/
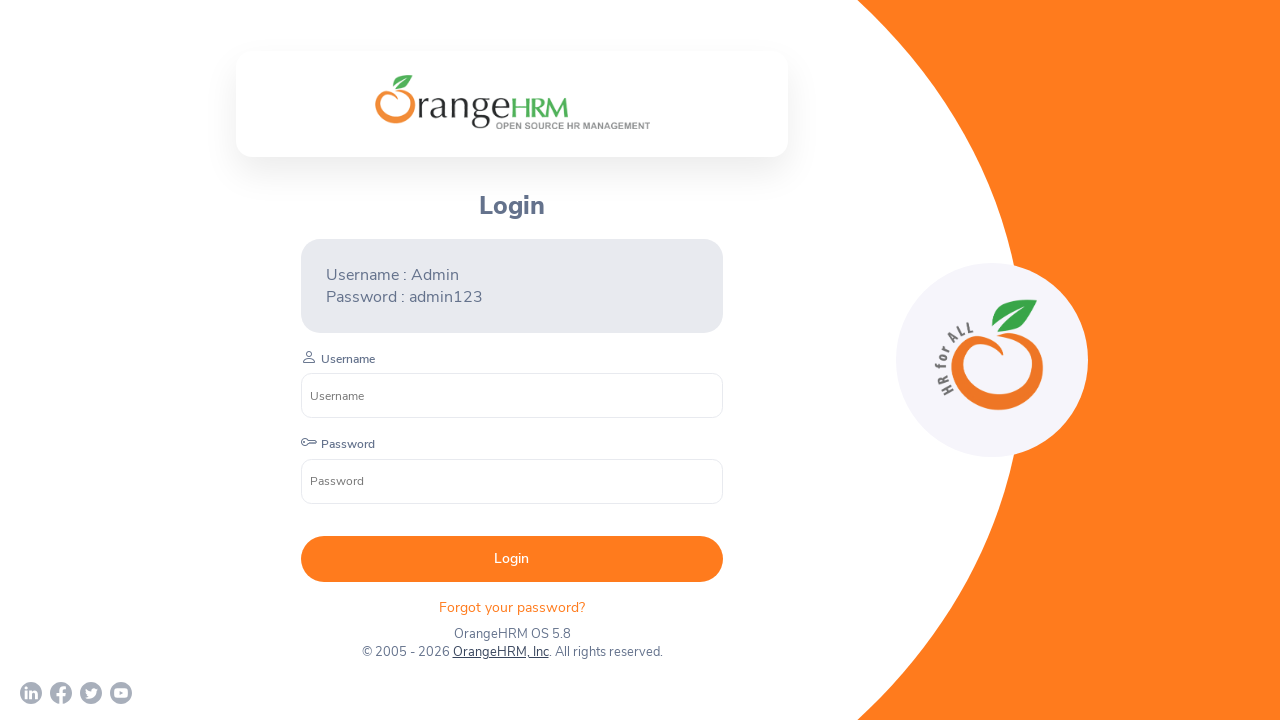

Closed child window
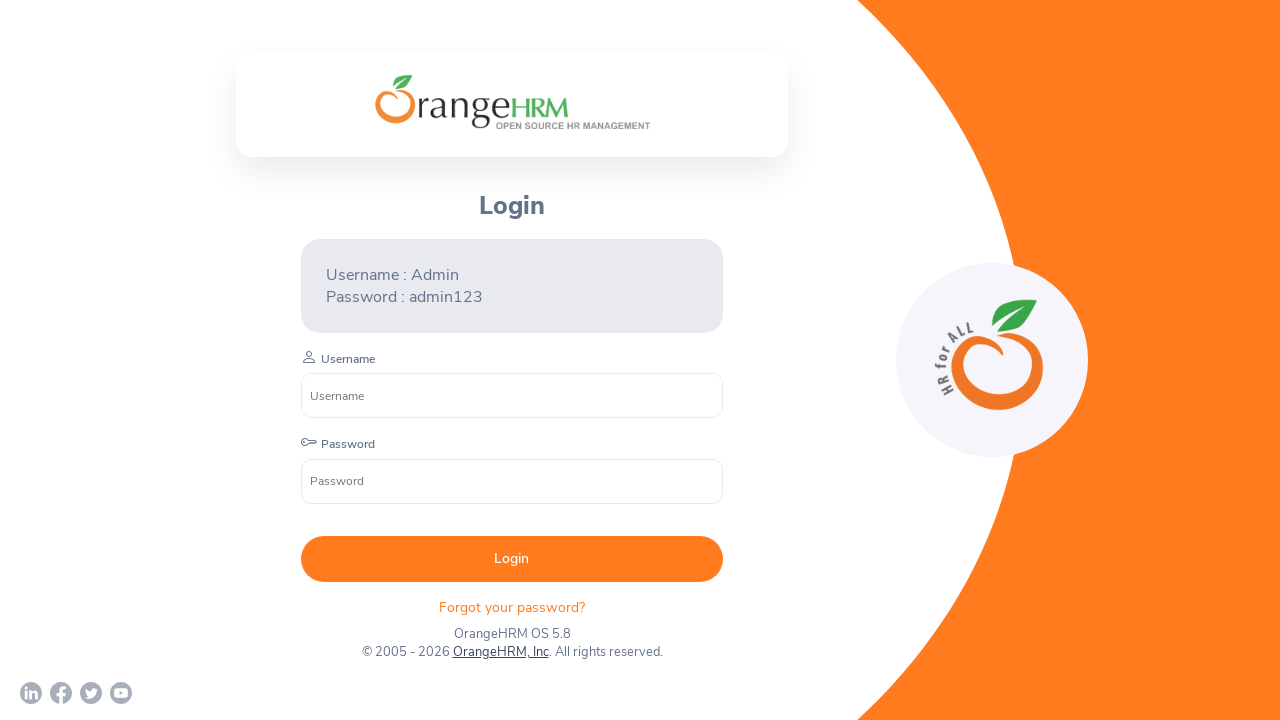

Verified parent window URL: https://opensource-demo.orangehrmlive.com/web/index.php/auth/login
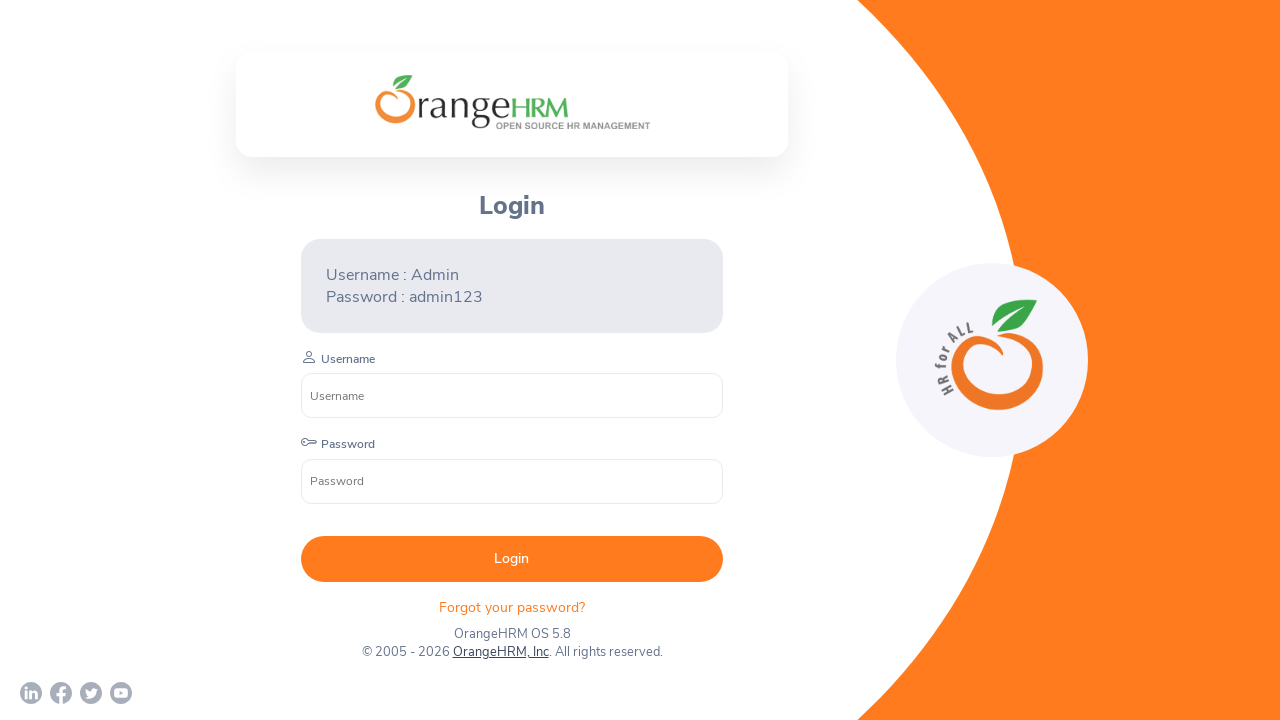

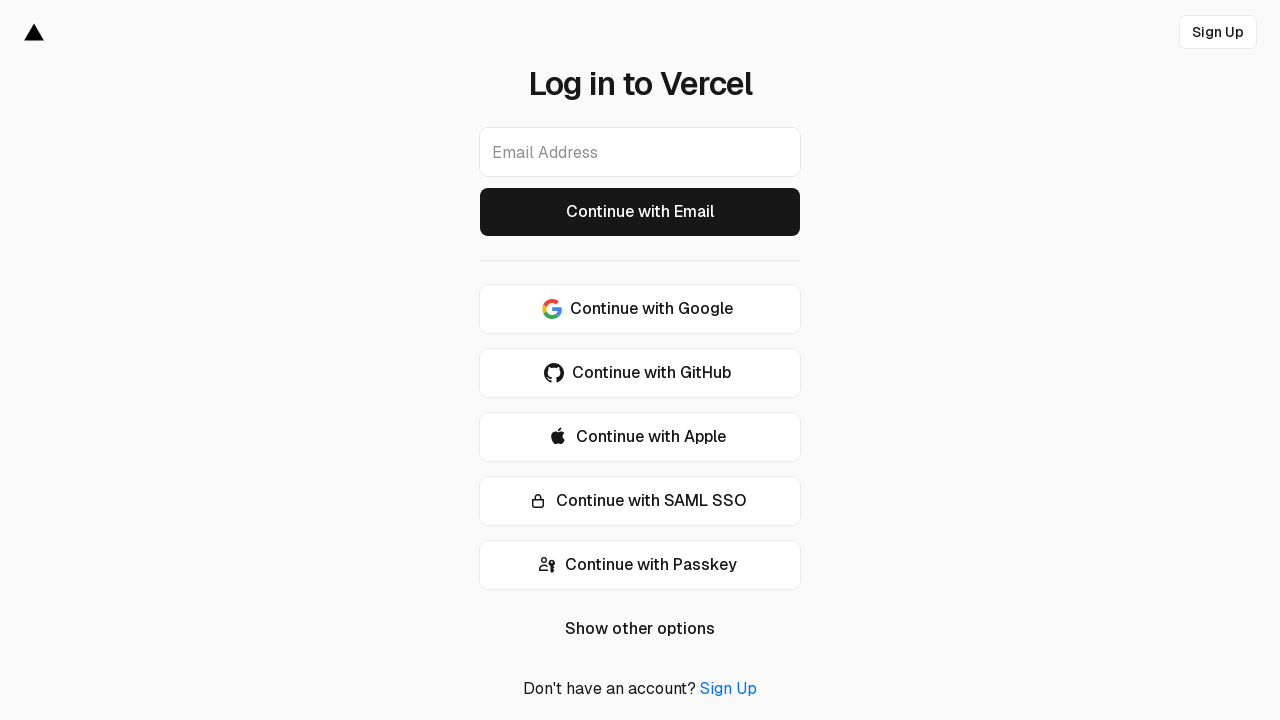